Tests HTML5 drag and drop functionality by dragging element A to element B and back

Starting URL: https://automationfc.github.io/drag-drop-html5/

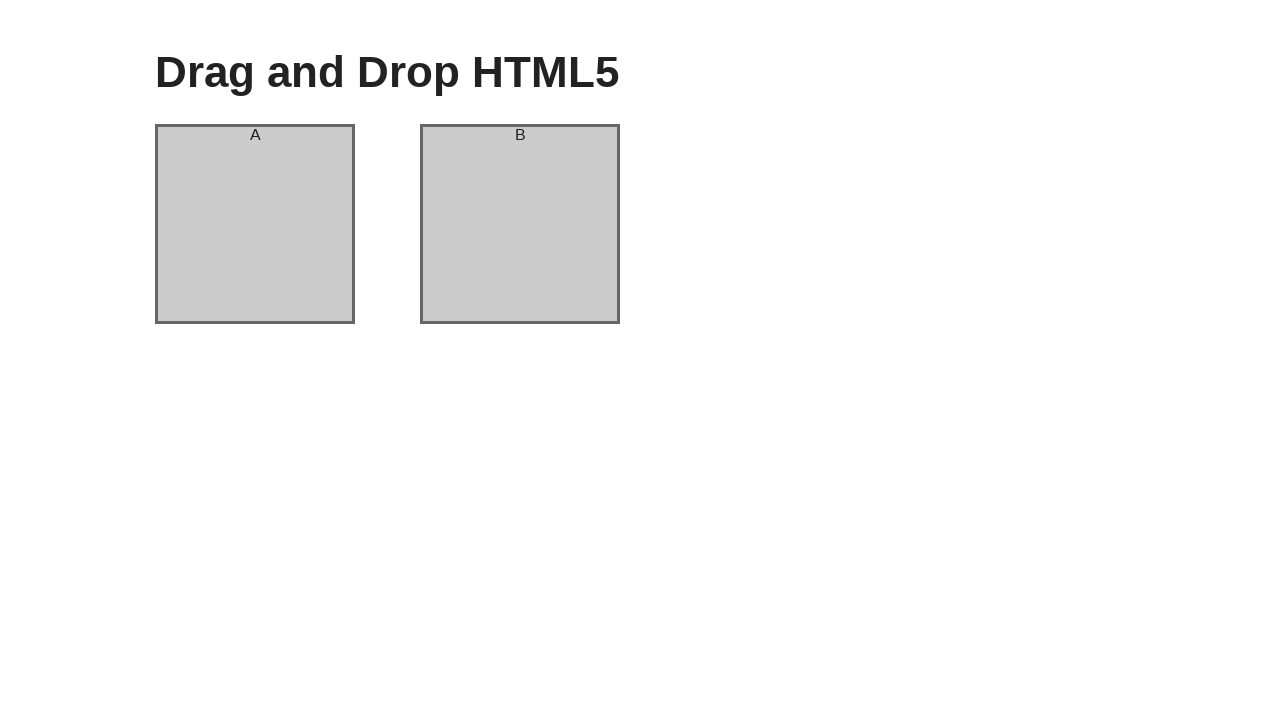

Located column A element for drag operation
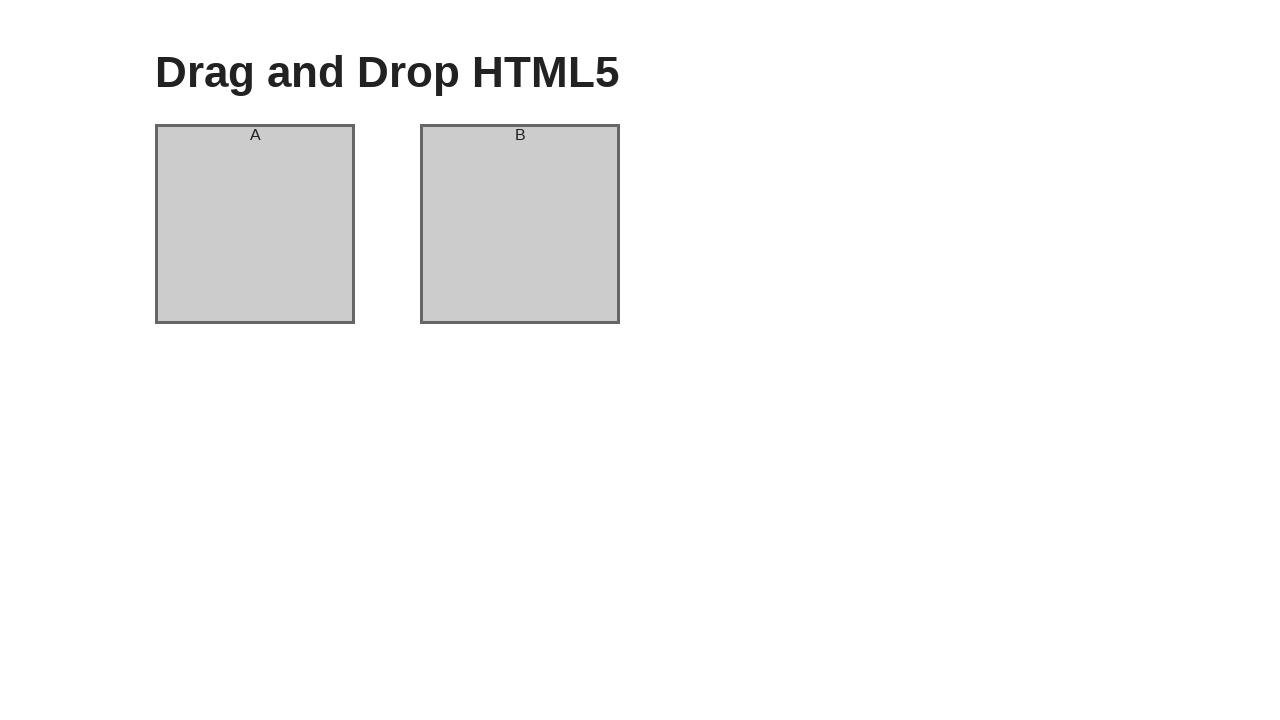

Located column B element as drag target
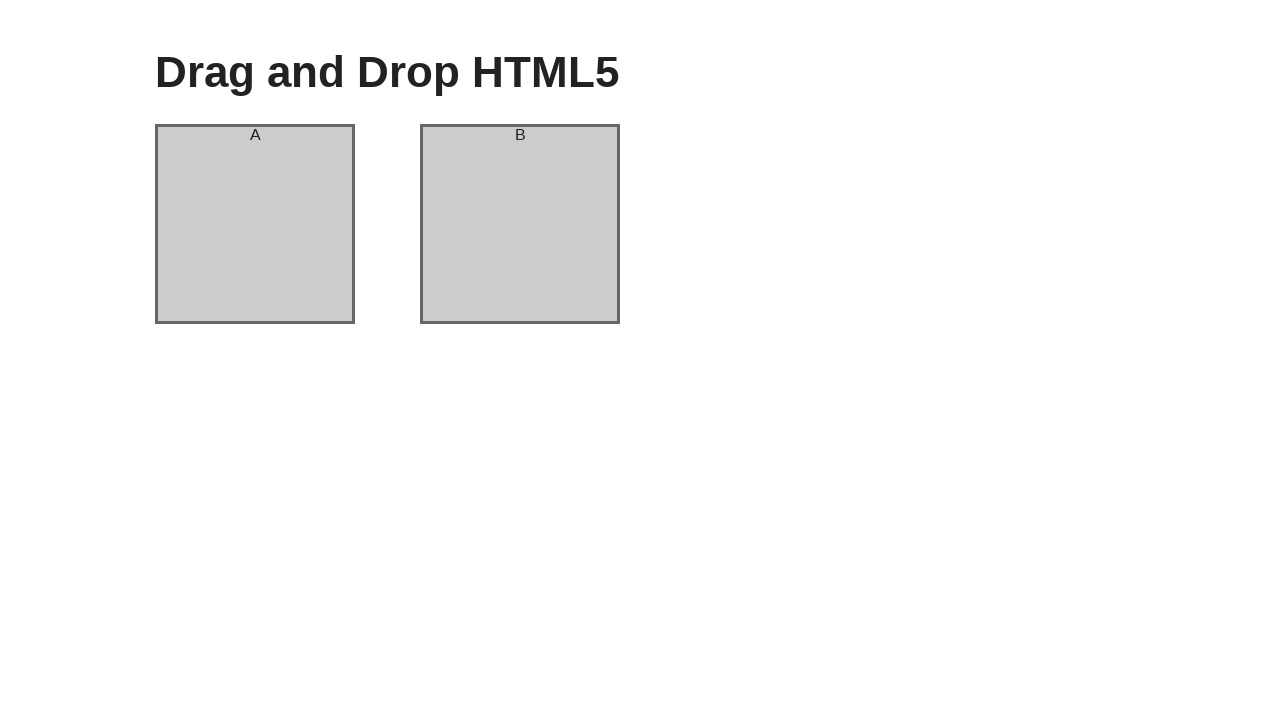

Dragged column A to column B at (520, 224)
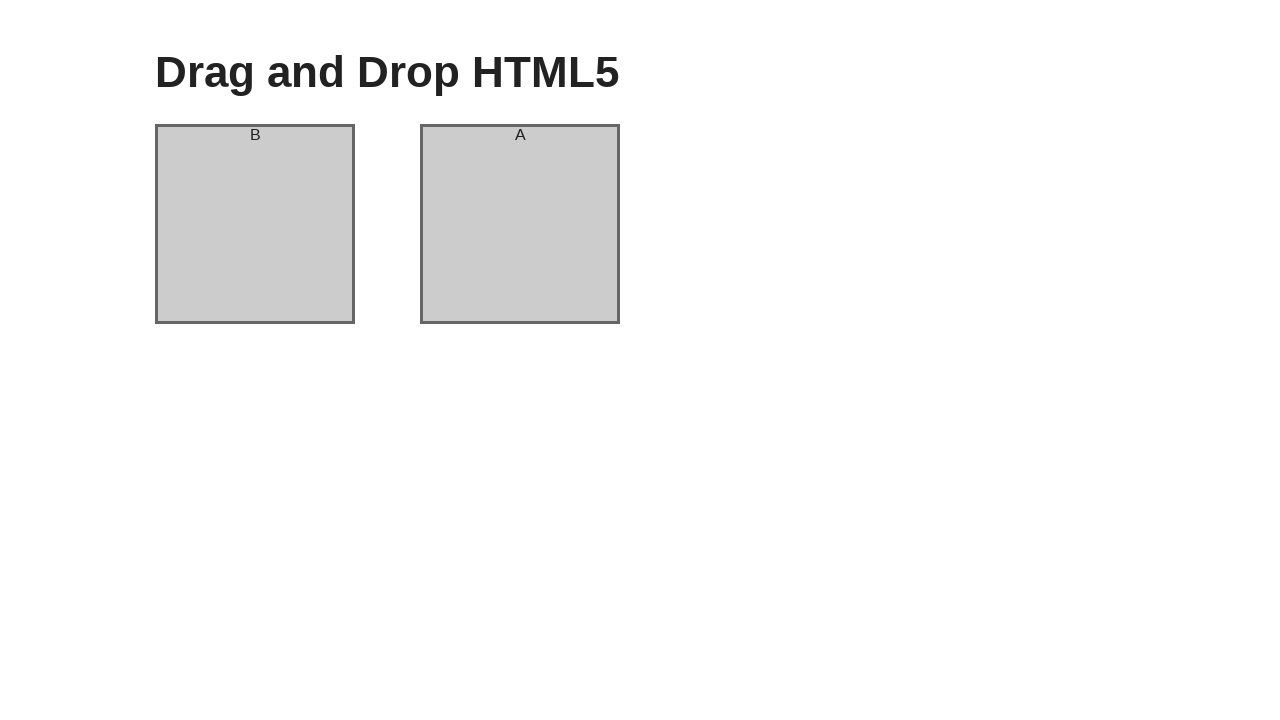

Located column A element for return drag operation
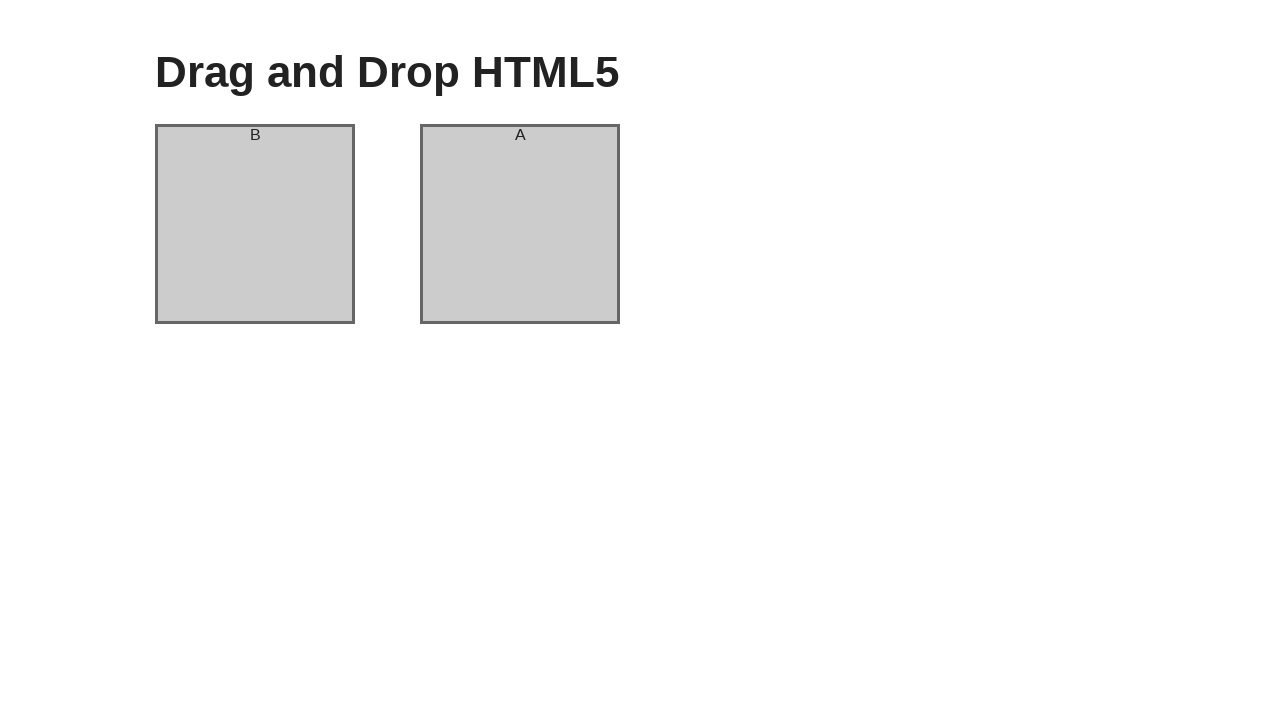

Located column B element as return drag source
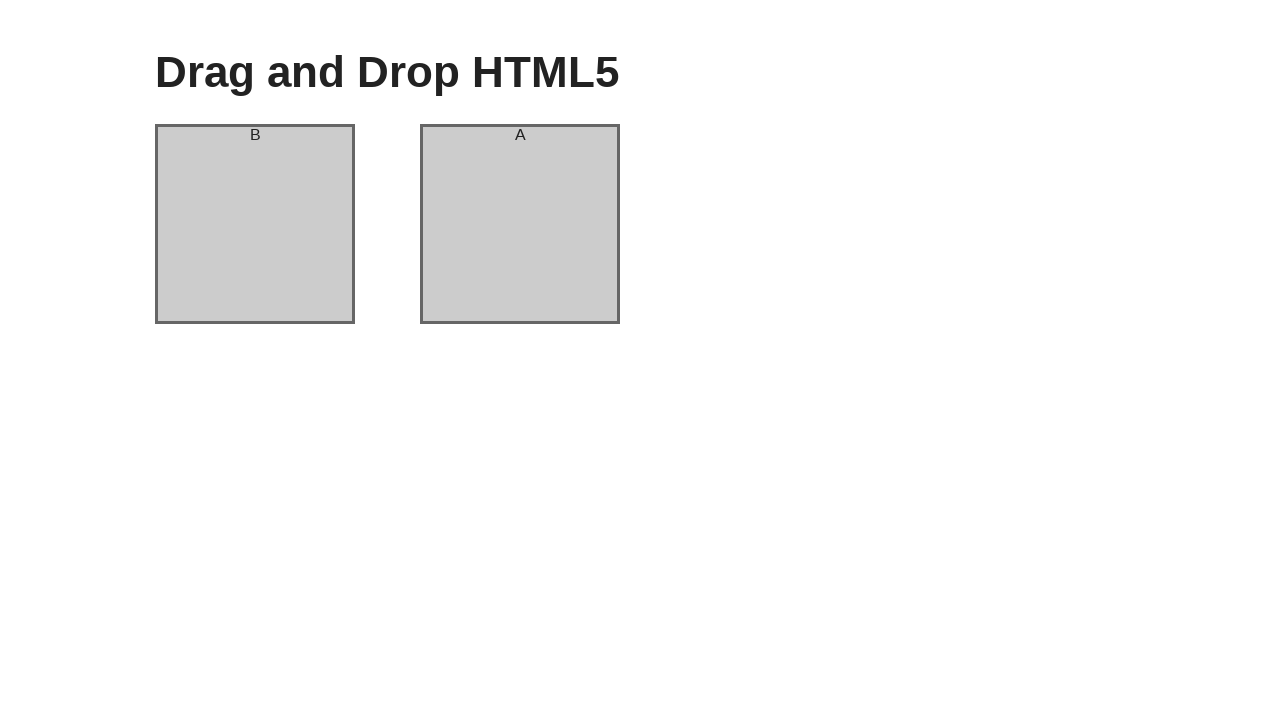

Dragged column A back to column B at (520, 224)
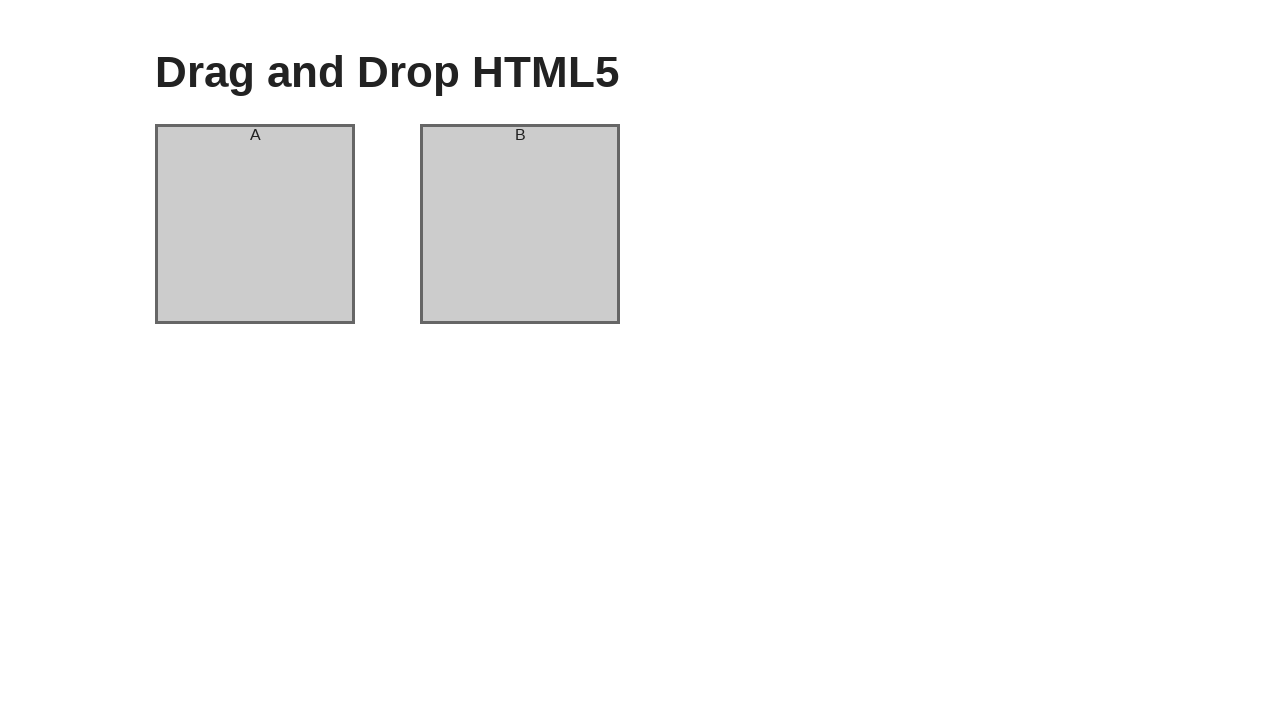

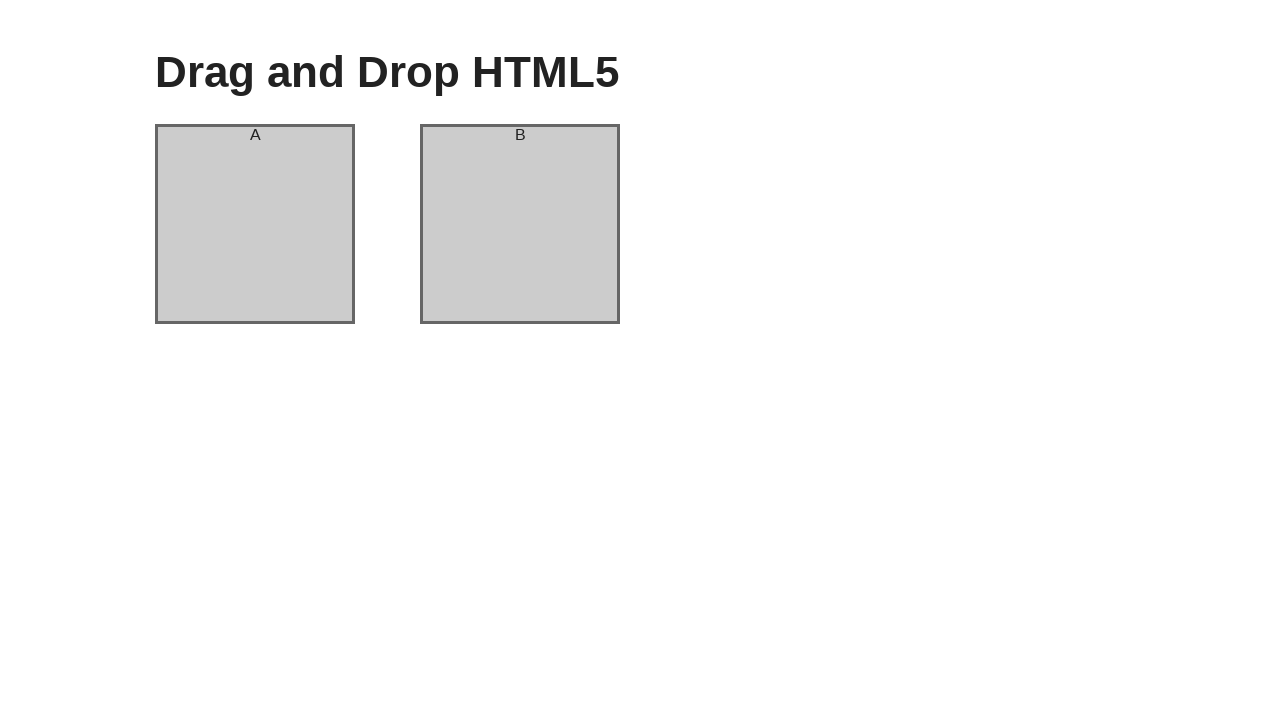